Tests a math quiz page by reading two numbers displayed on the page, calculating their sum, selecting the result from a dropdown menu, and submitting the form.

Starting URL: http://suninjuly.github.io/selects1.html

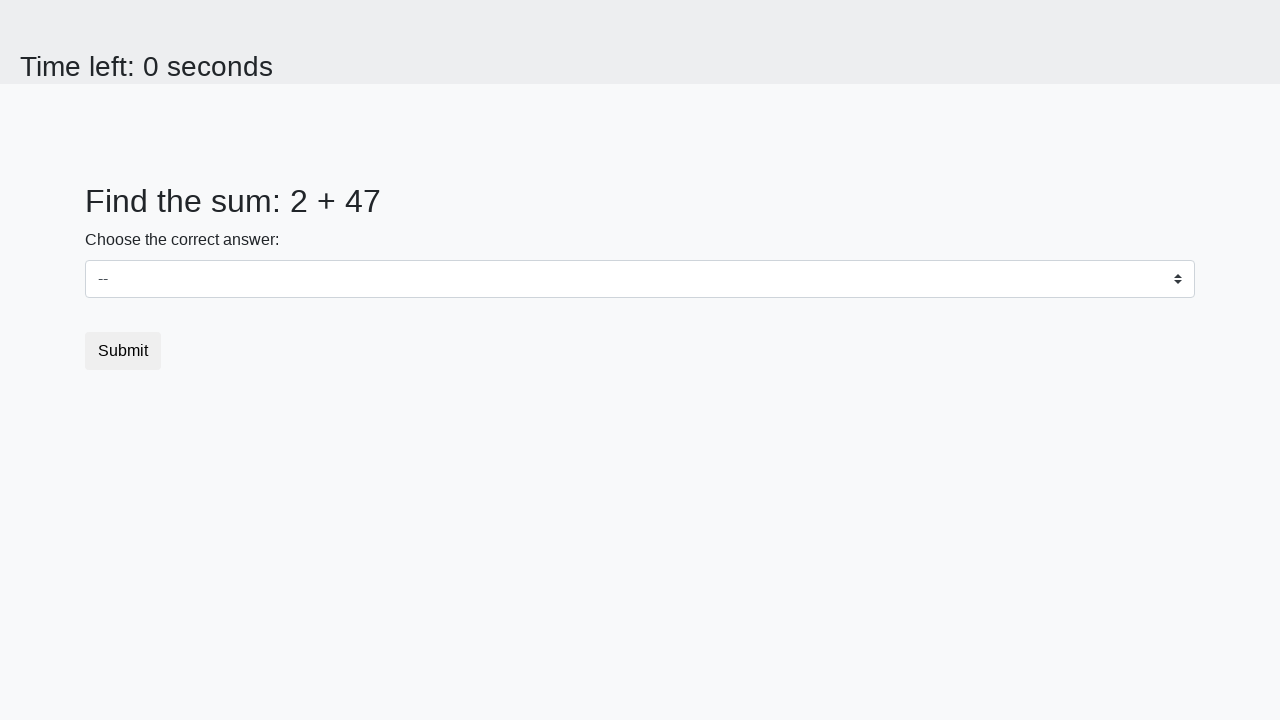

Read first number from page
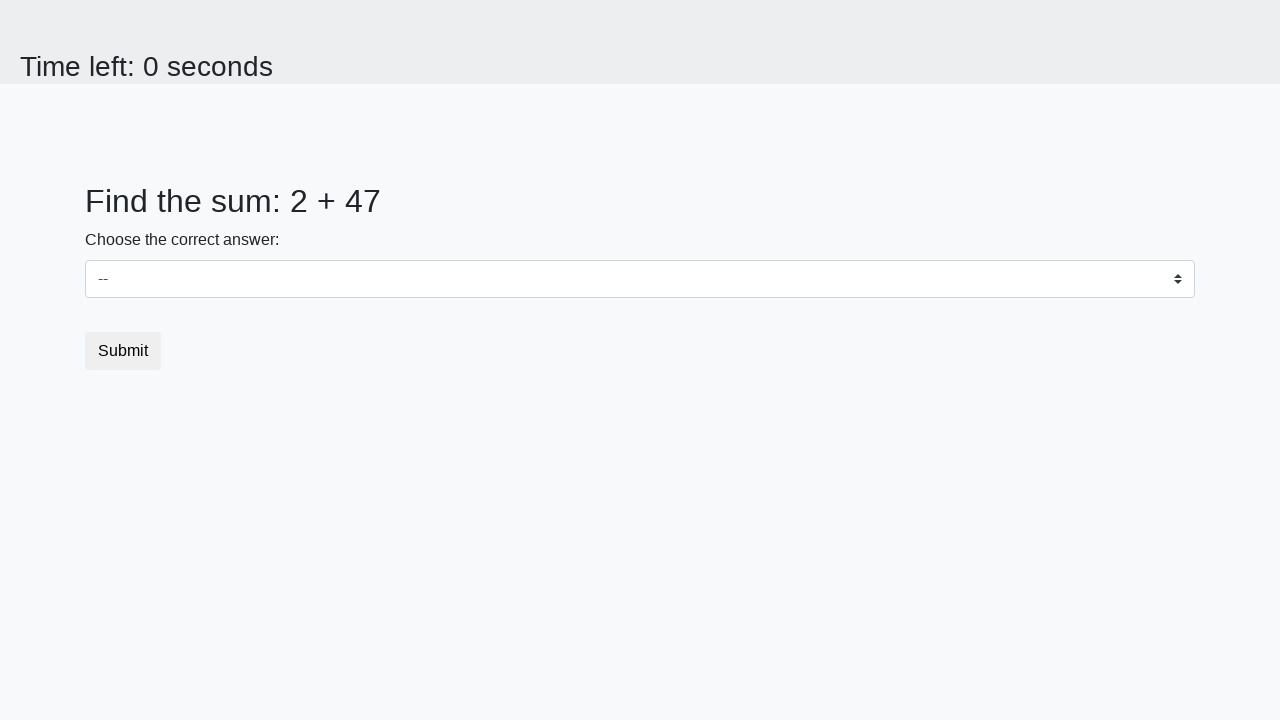

Read second number from page
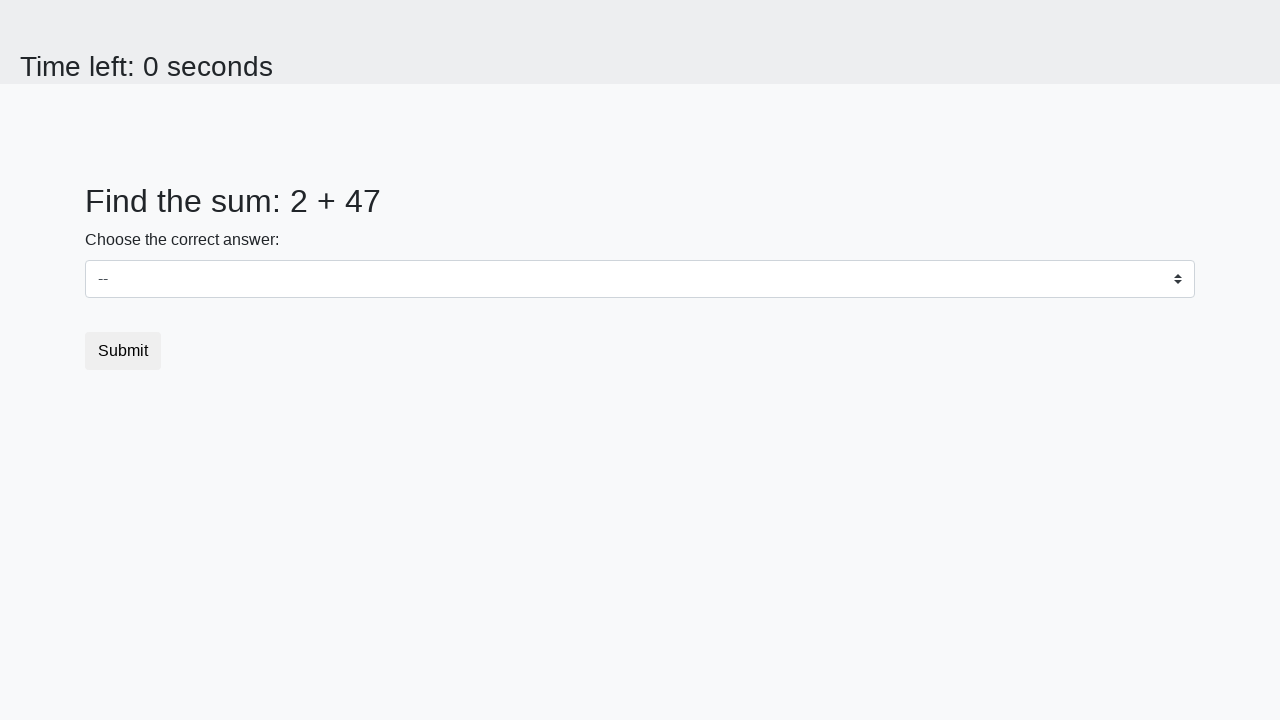

Calculated sum: 2 + 47 = 49
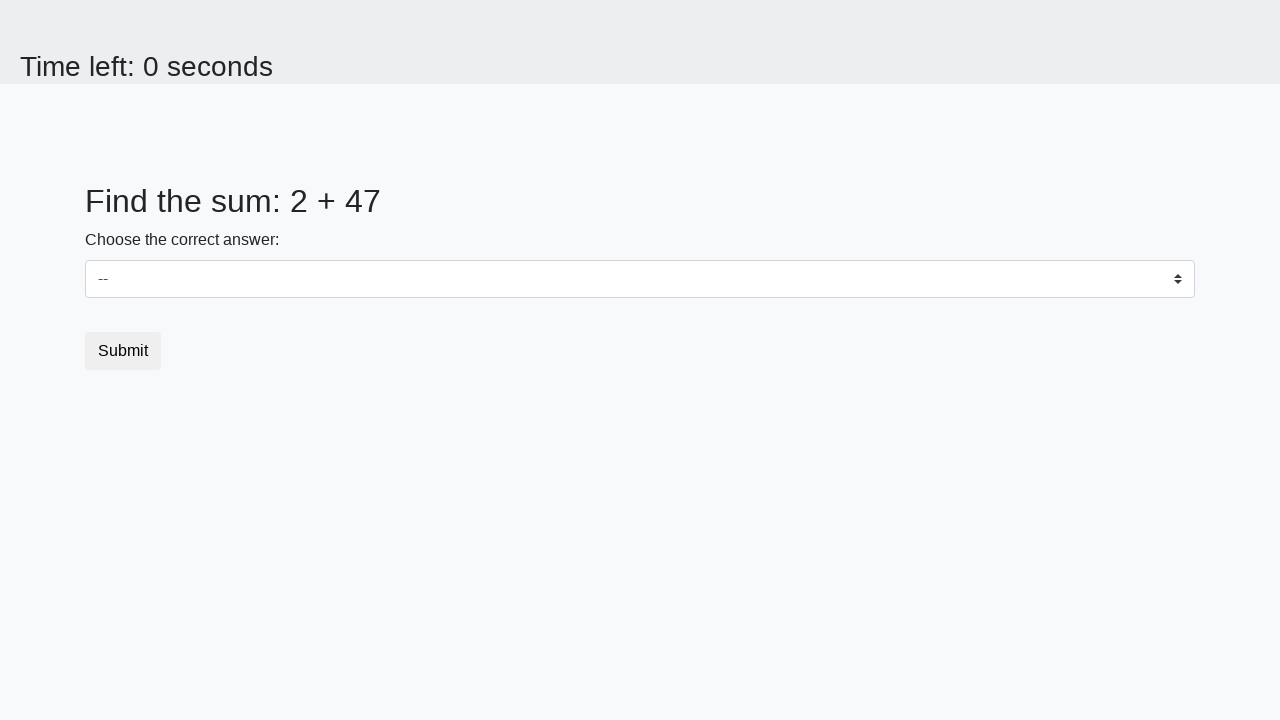

Clicked dropdown menu to open it at (640, 279) on select.custom-select
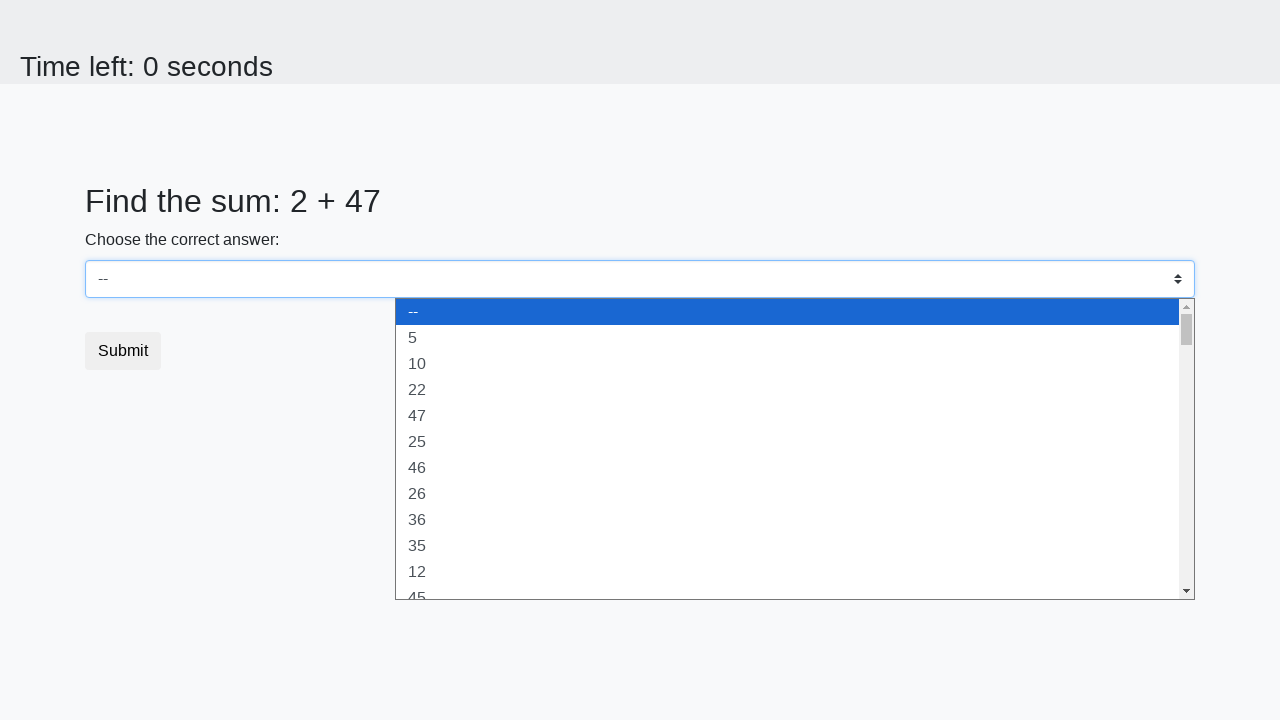

Selected option with value 49 from dropdown on select.custom-select
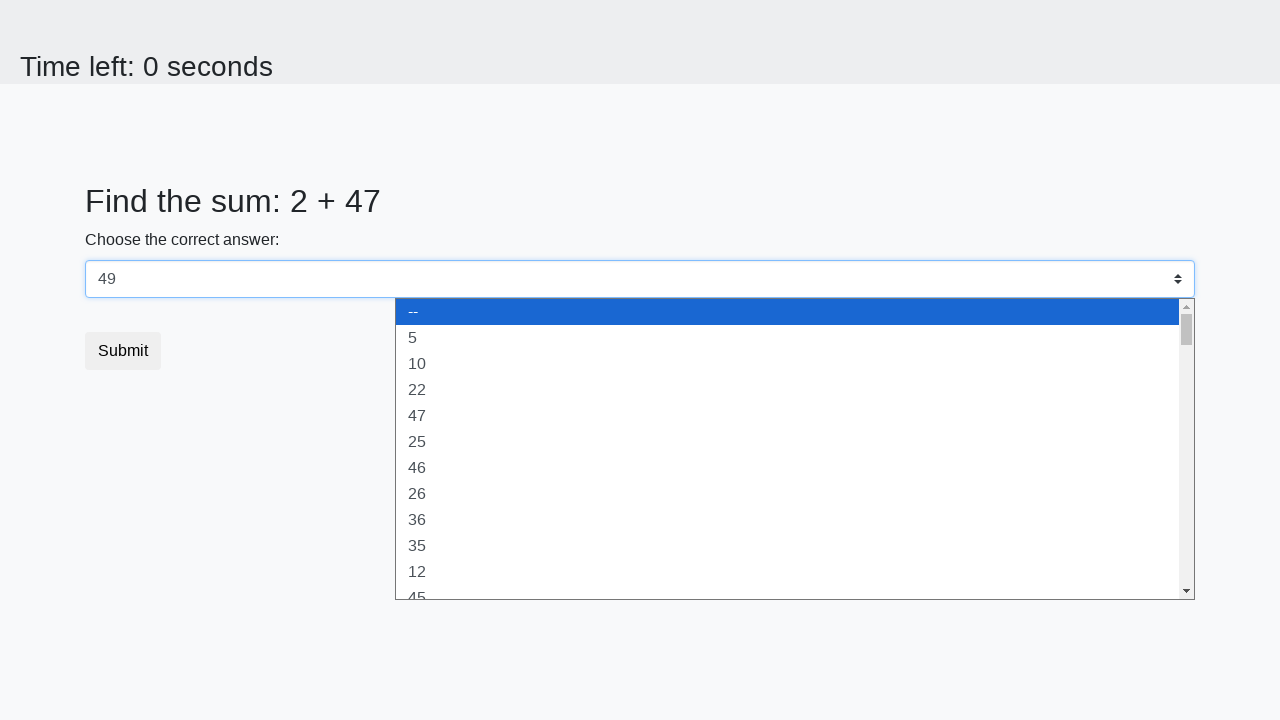

Clicked submit button to submit the form at (123, 351) on button[type='submit']
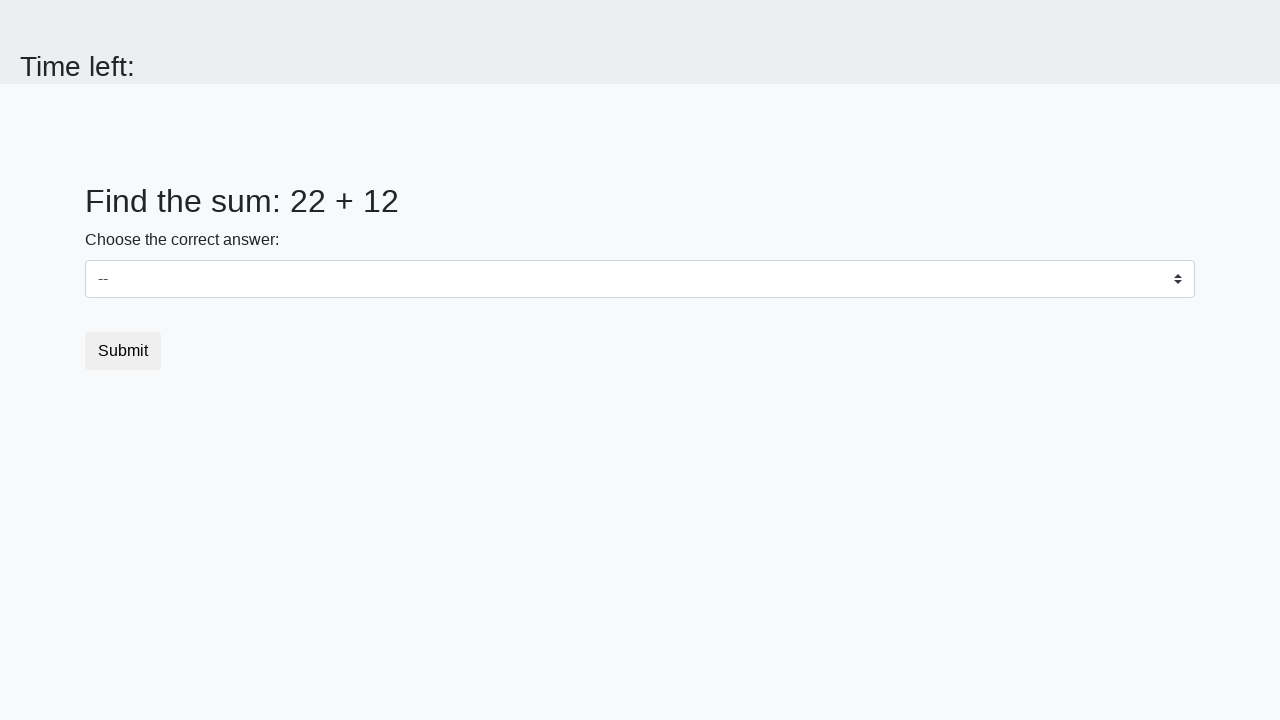

Waited 2 seconds for result to process
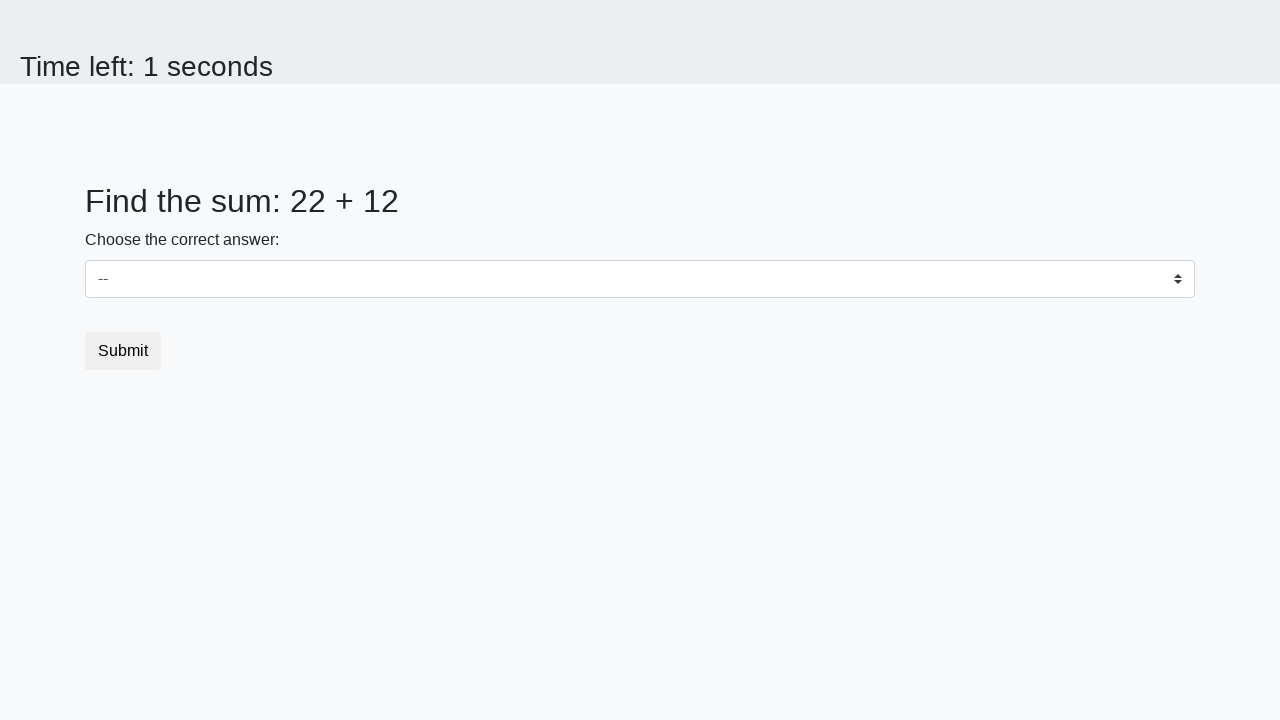

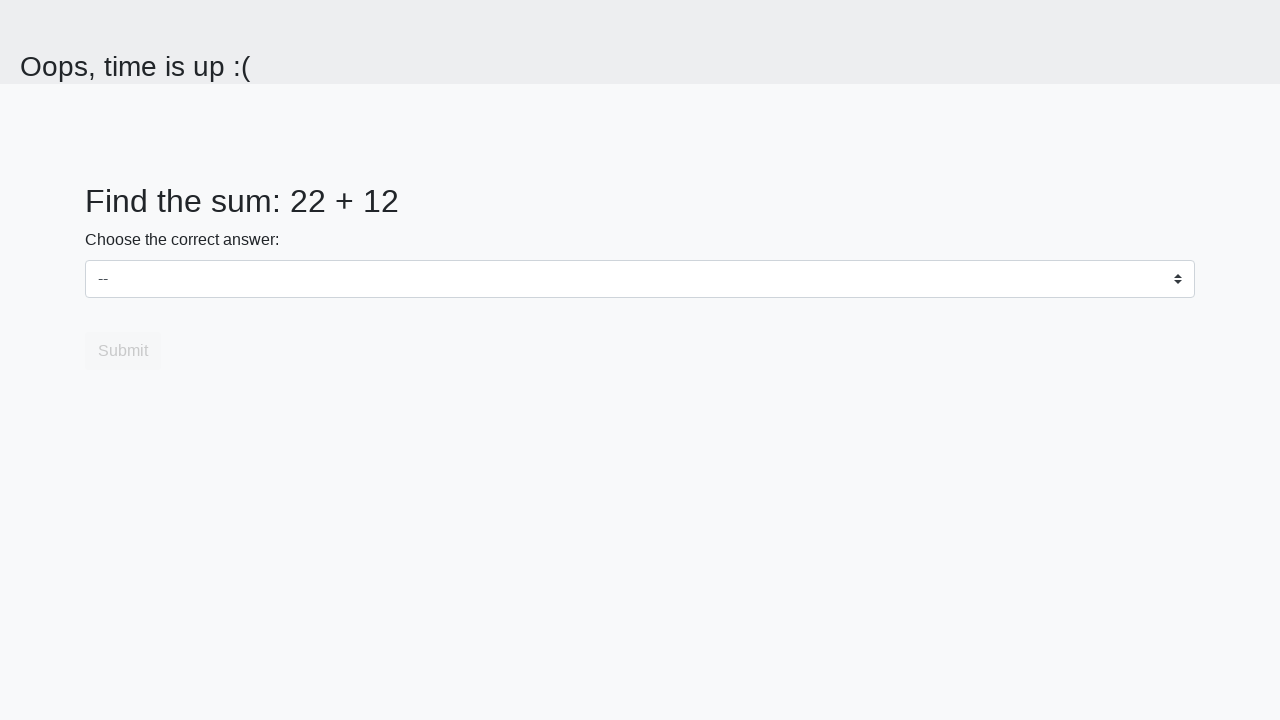